Tests highlighting an element on the page by temporarily changing its border style to a red dashed border, waiting for a duration, then reverting the style back to original.

Starting URL: http://the-internet.herokuapp.com/large

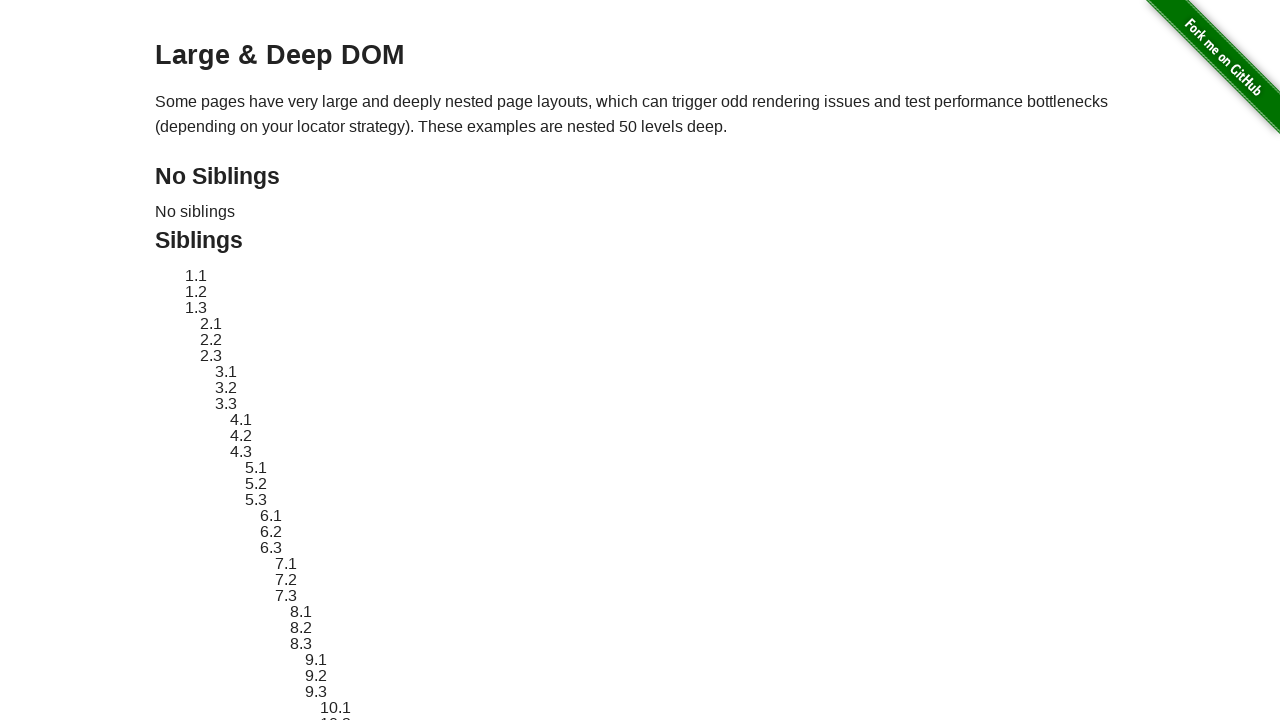

Located target element with ID 'sibling-2.3'
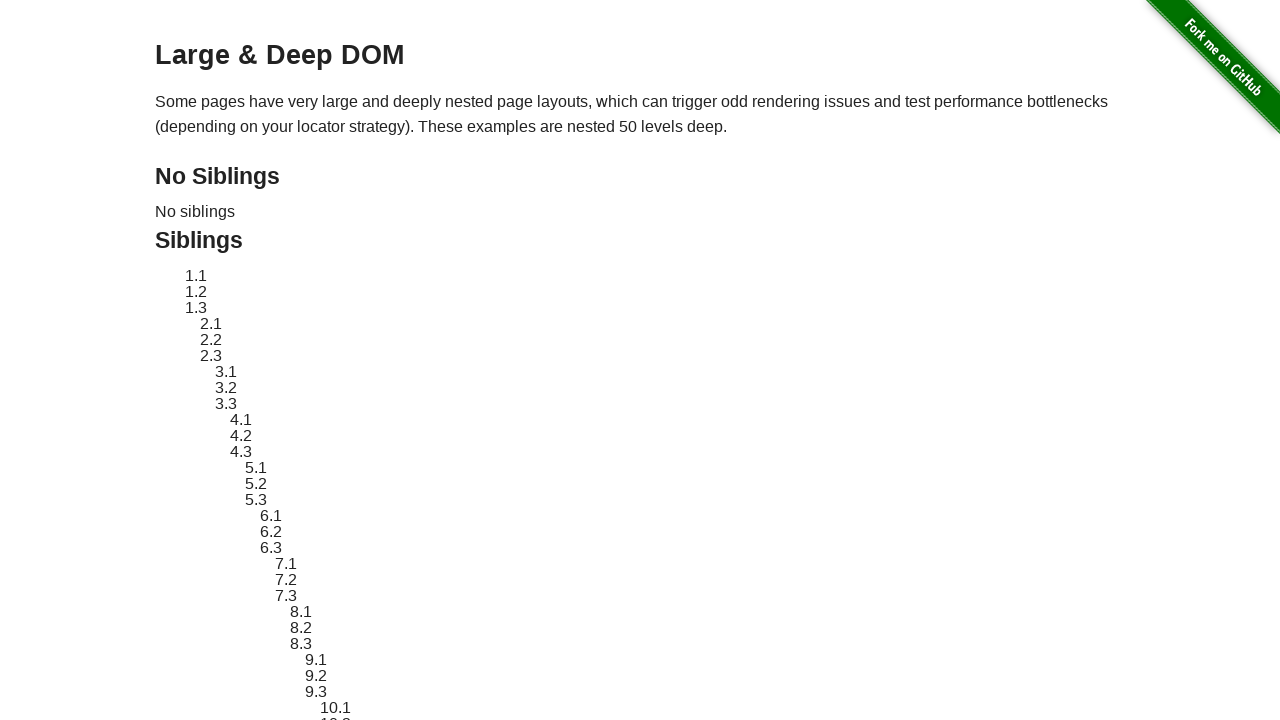

Retrieved original style attribute from target element
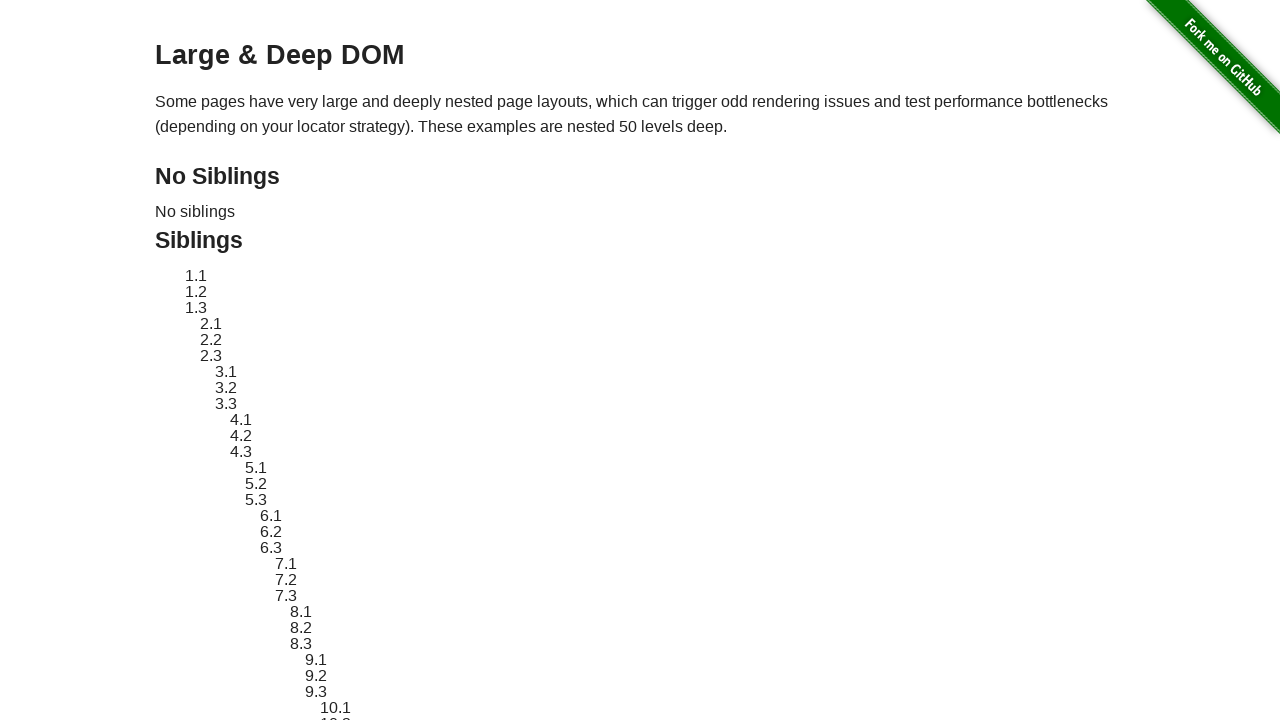

Applied red dashed border highlight style to target element
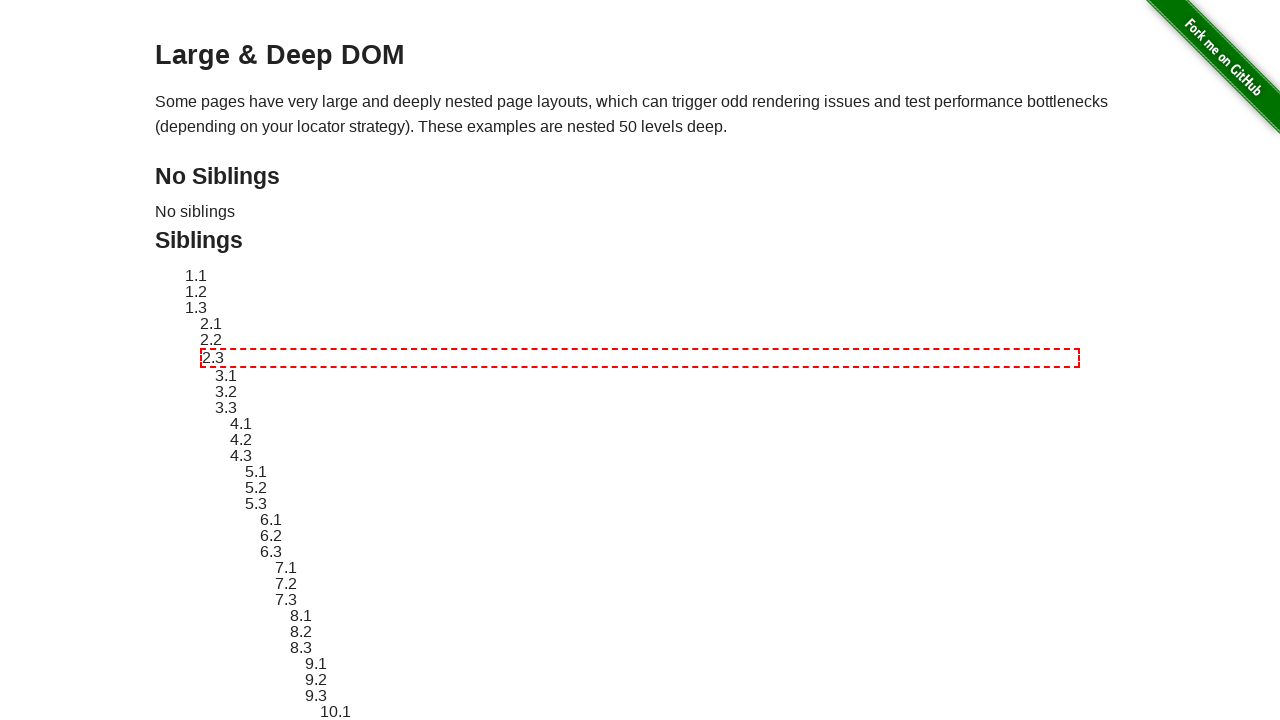

Waited 2 seconds for highlight visibility
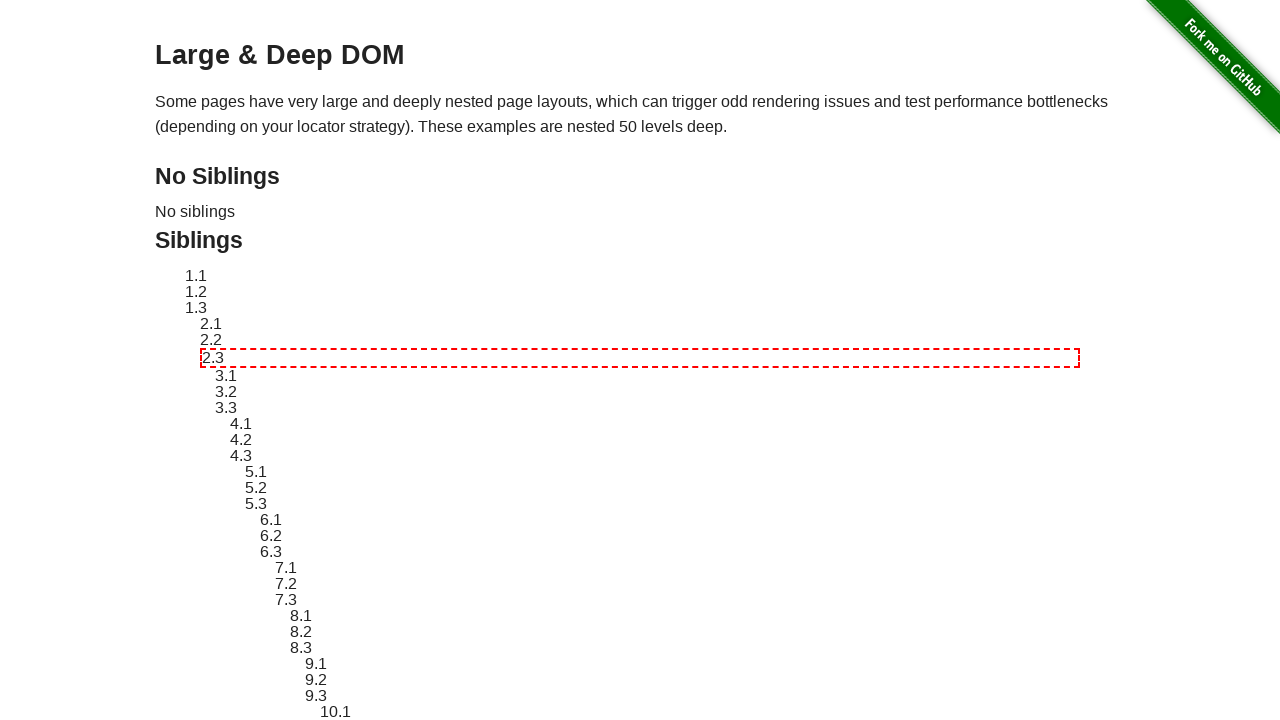

Reverted target element style back to original
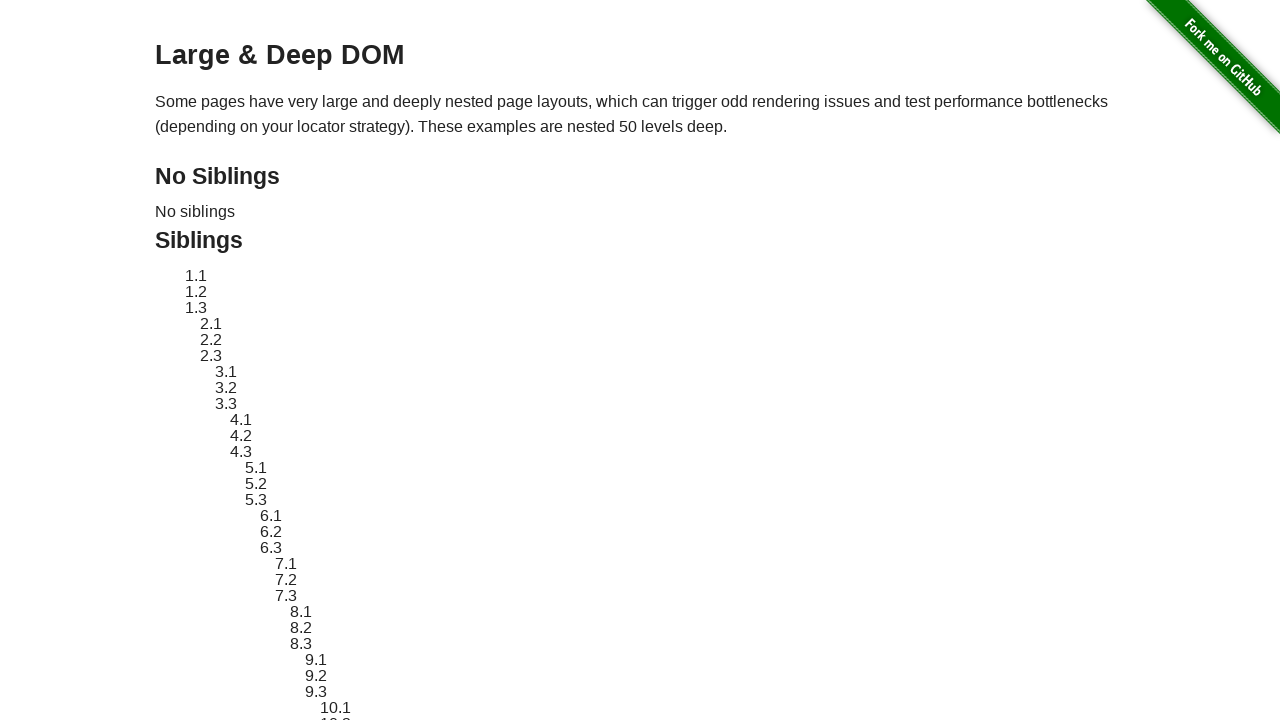

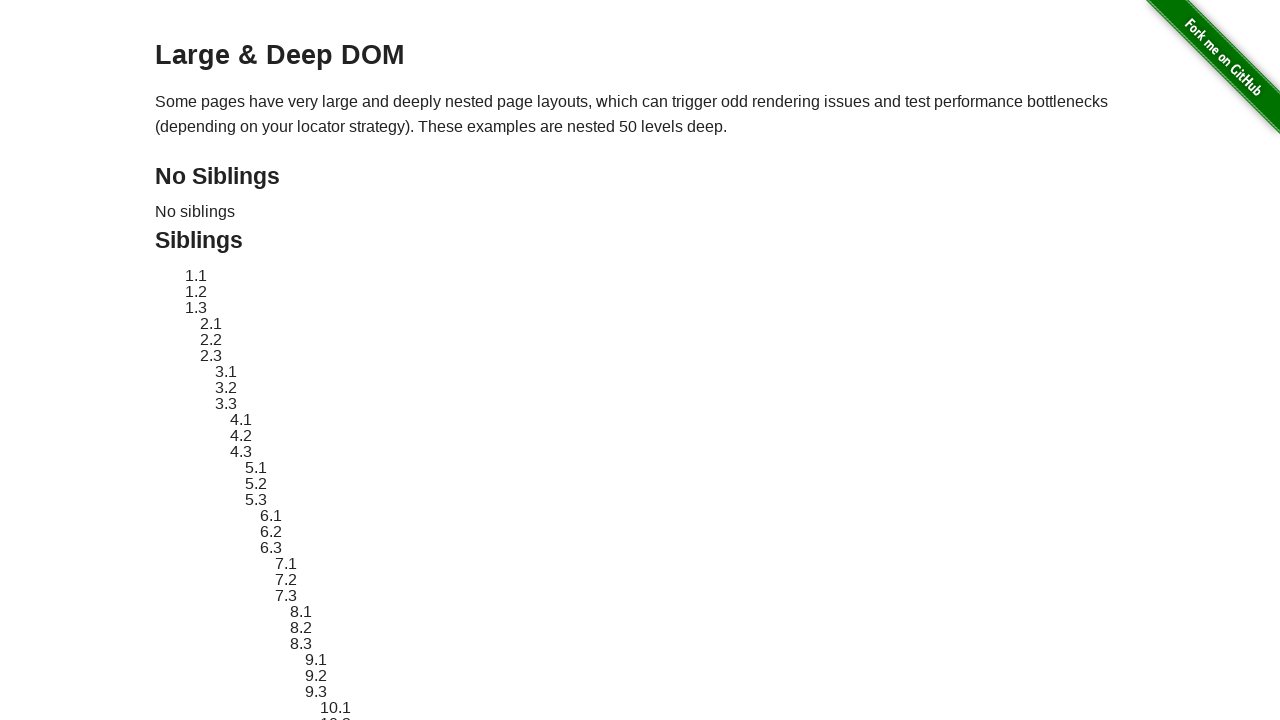